Tests filtering to display only completed items by clicking the Completed filter link.

Starting URL: https://demo.playwright.dev/todomvc

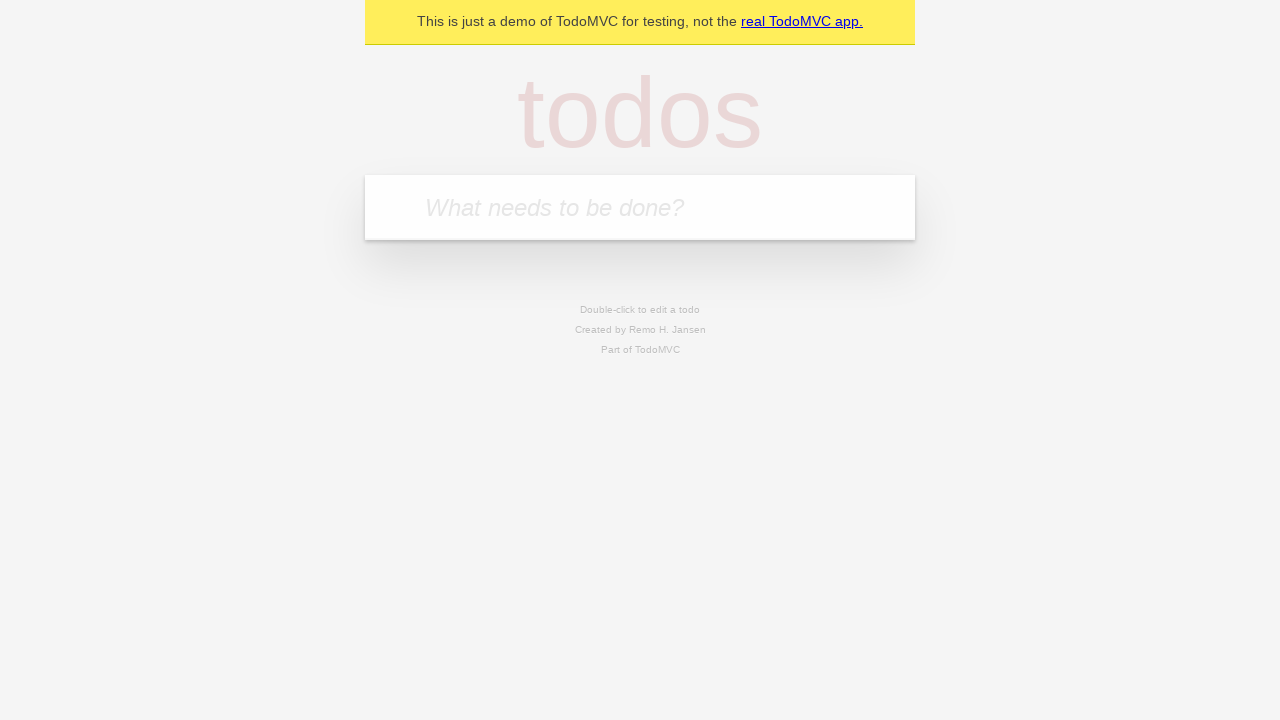

Filled todo input with 'buy some cheese' on internal:attr=[placeholder="What needs to be done?"i]
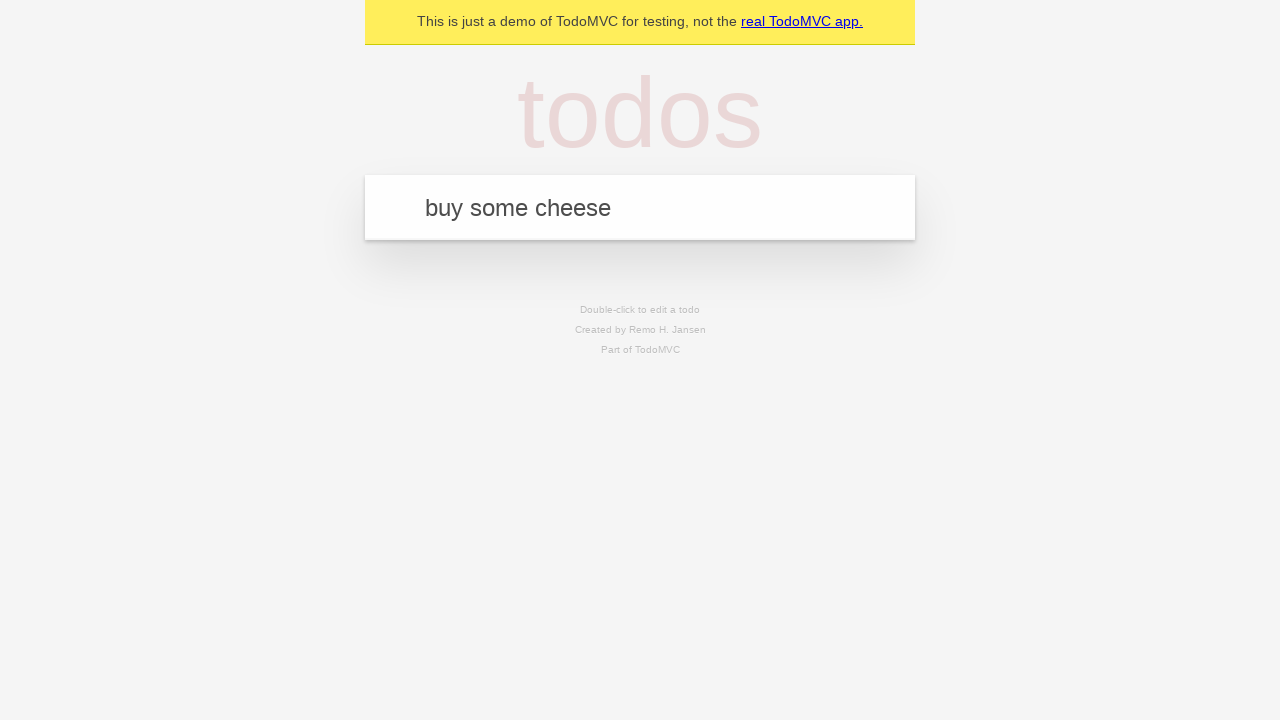

Pressed Enter to add first todo item on internal:attr=[placeholder="What needs to be done?"i]
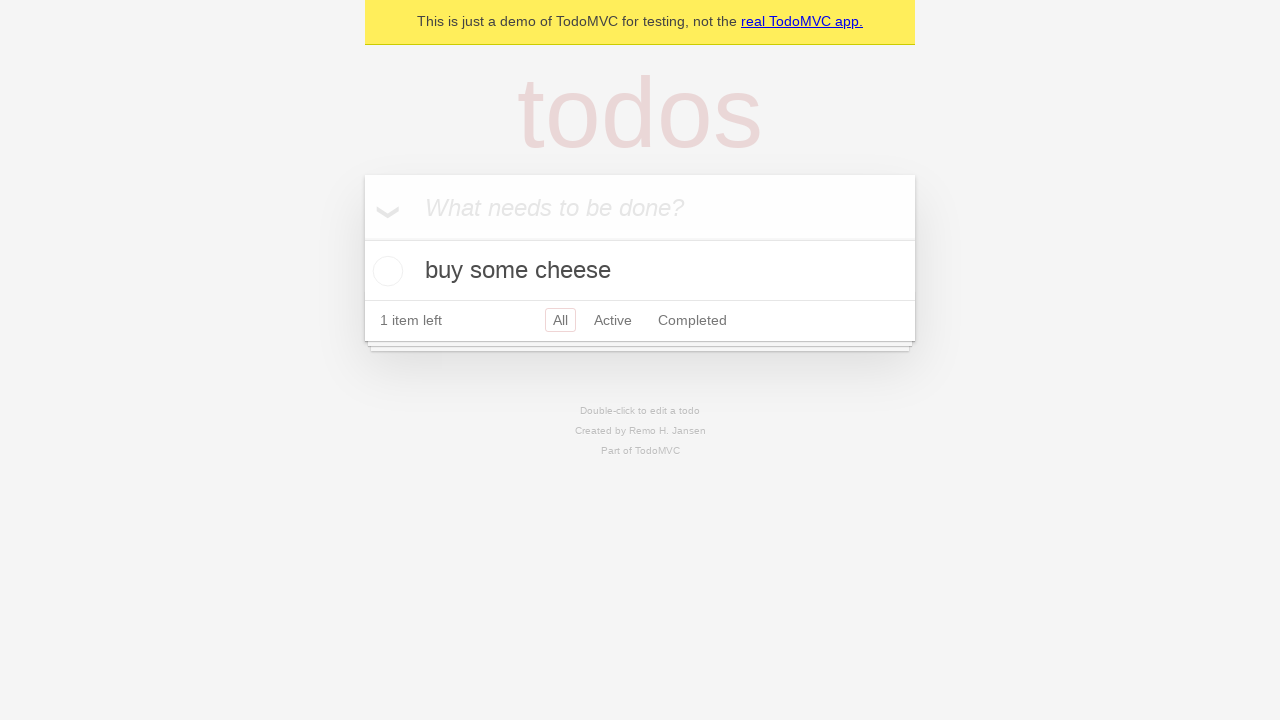

Filled todo input with 'feed the cat' on internal:attr=[placeholder="What needs to be done?"i]
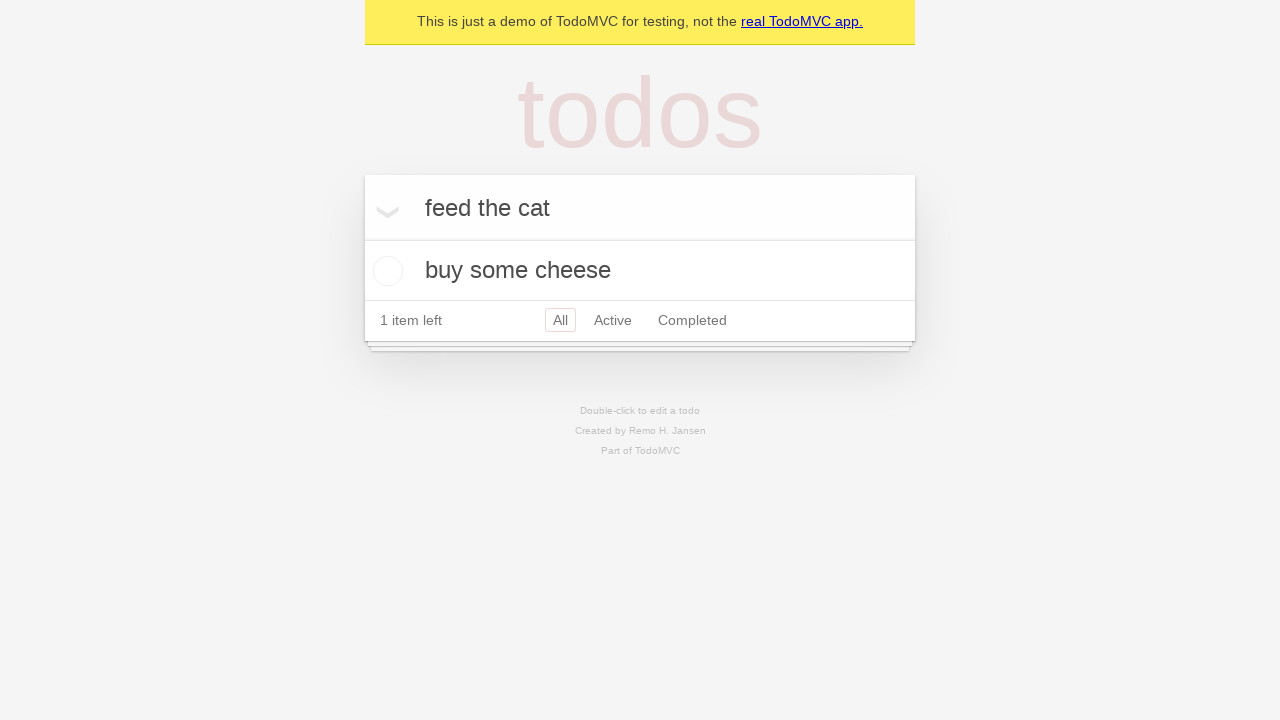

Pressed Enter to add second todo item on internal:attr=[placeholder="What needs to be done?"i]
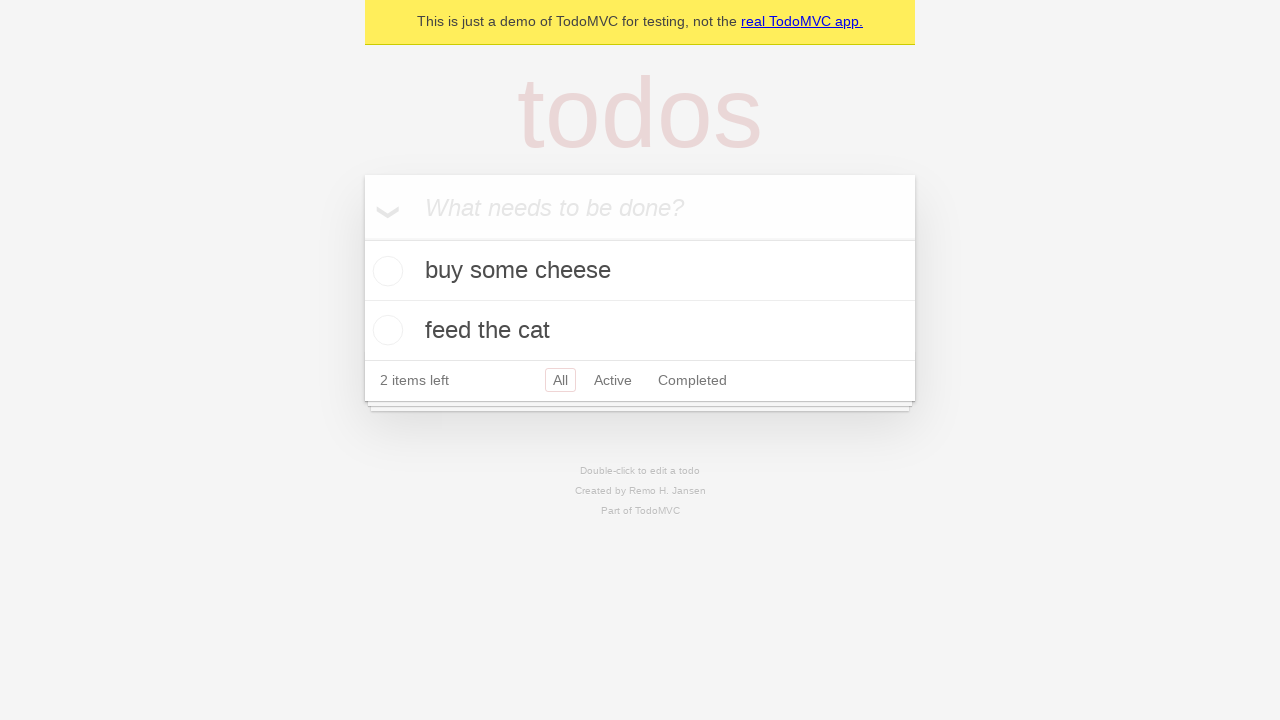

Filled todo input with 'book a doctors appointment' on internal:attr=[placeholder="What needs to be done?"i]
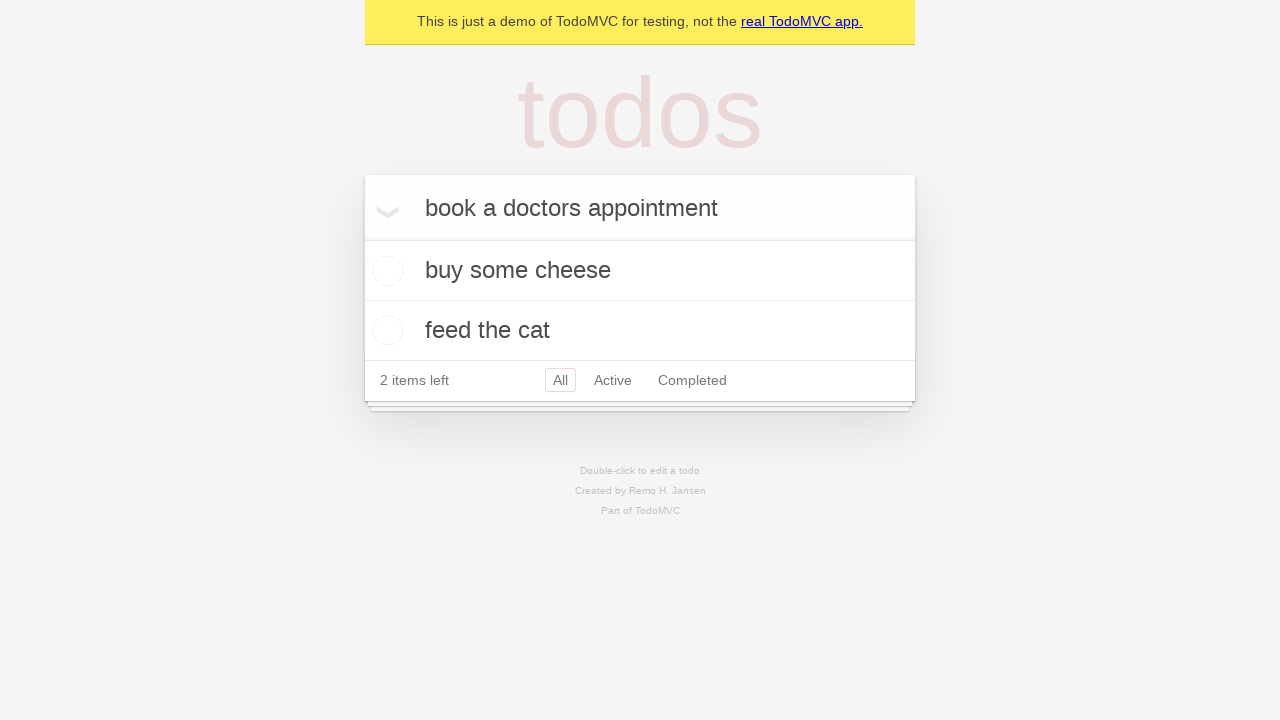

Pressed Enter to add third todo item on internal:attr=[placeholder="What needs to be done?"i]
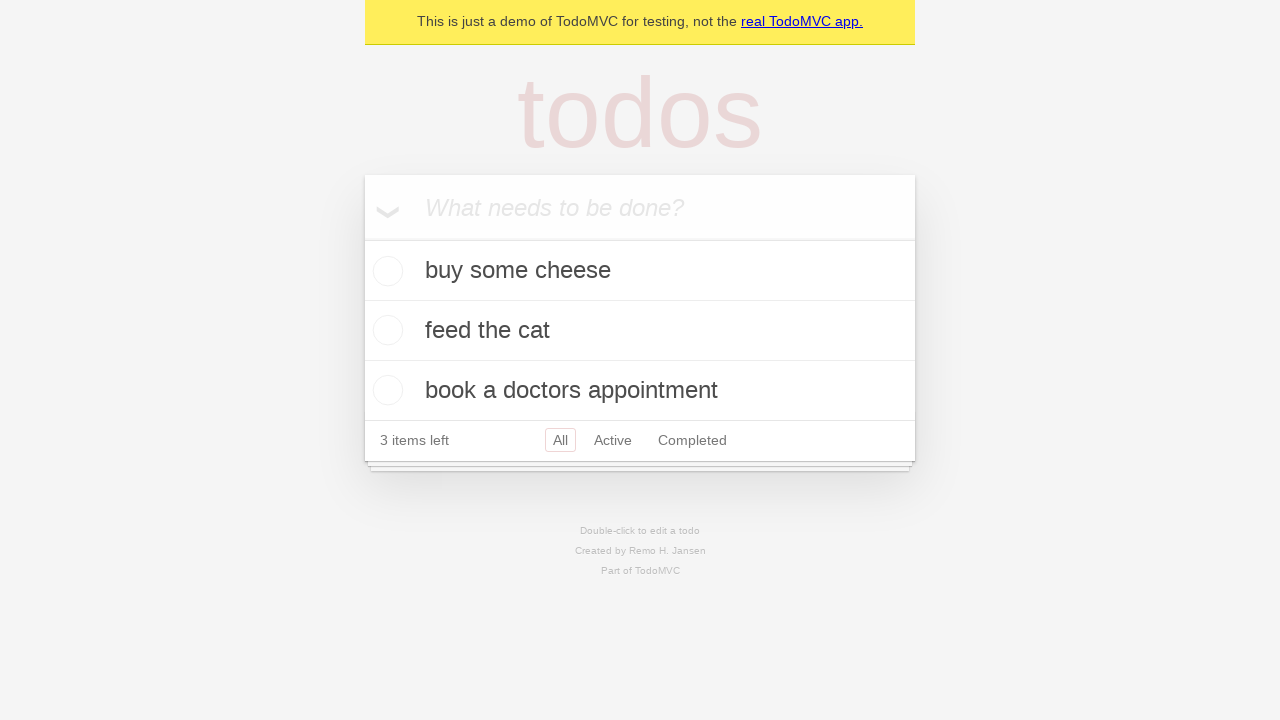

Checked the second todo item 'feed the cat' at (385, 330) on internal:testid=[data-testid="todo-item"s] >> nth=1 >> internal:role=checkbox
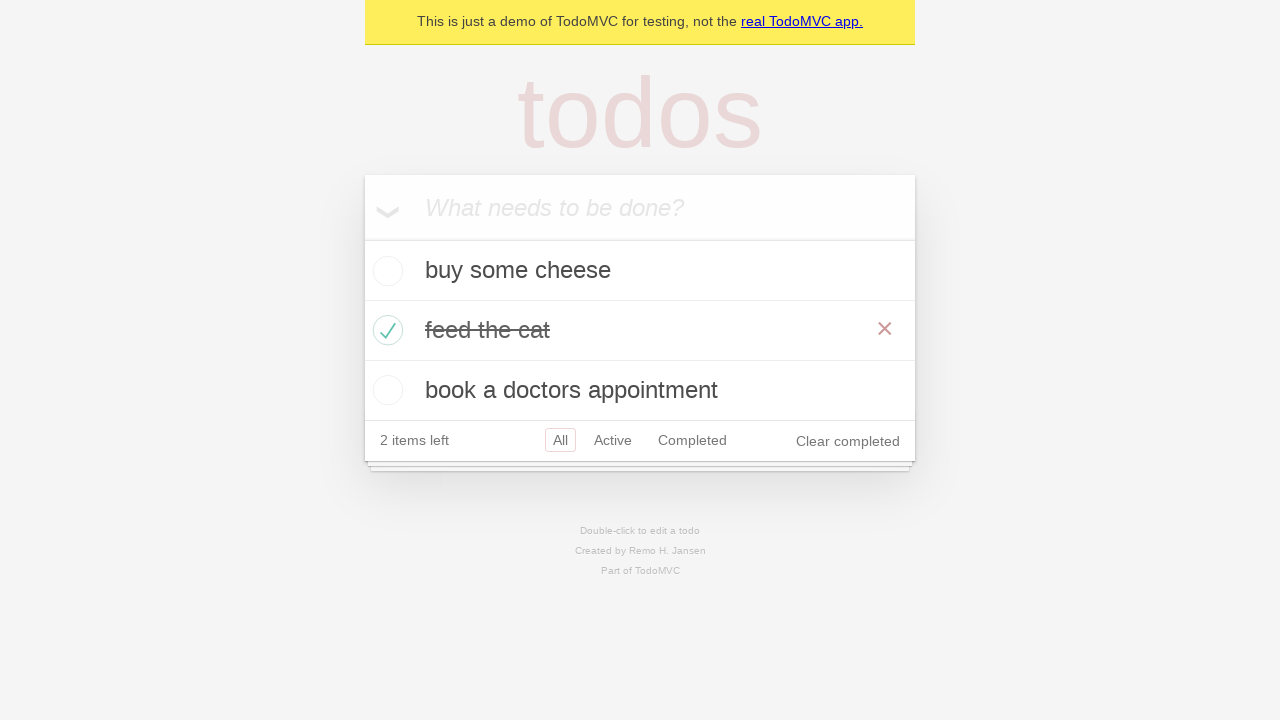

Clicked Completed filter link to display only completed items at (692, 440) on internal:role=link[name="Completed"i]
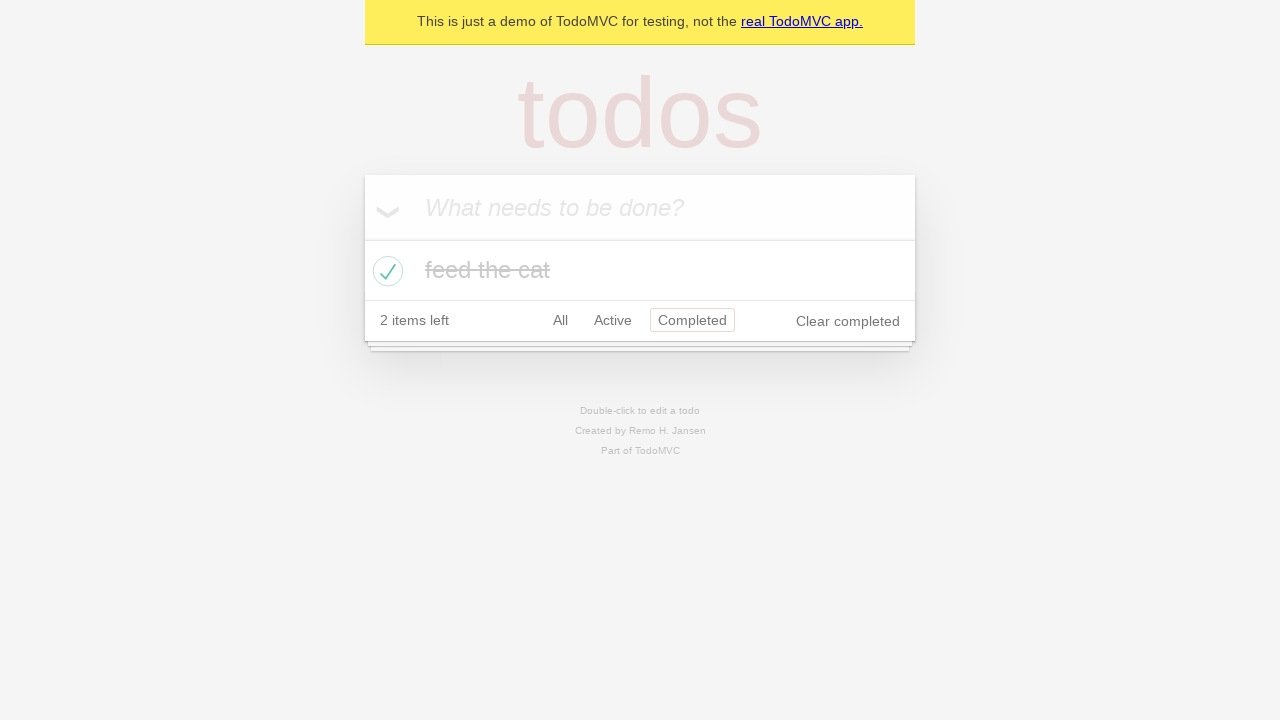

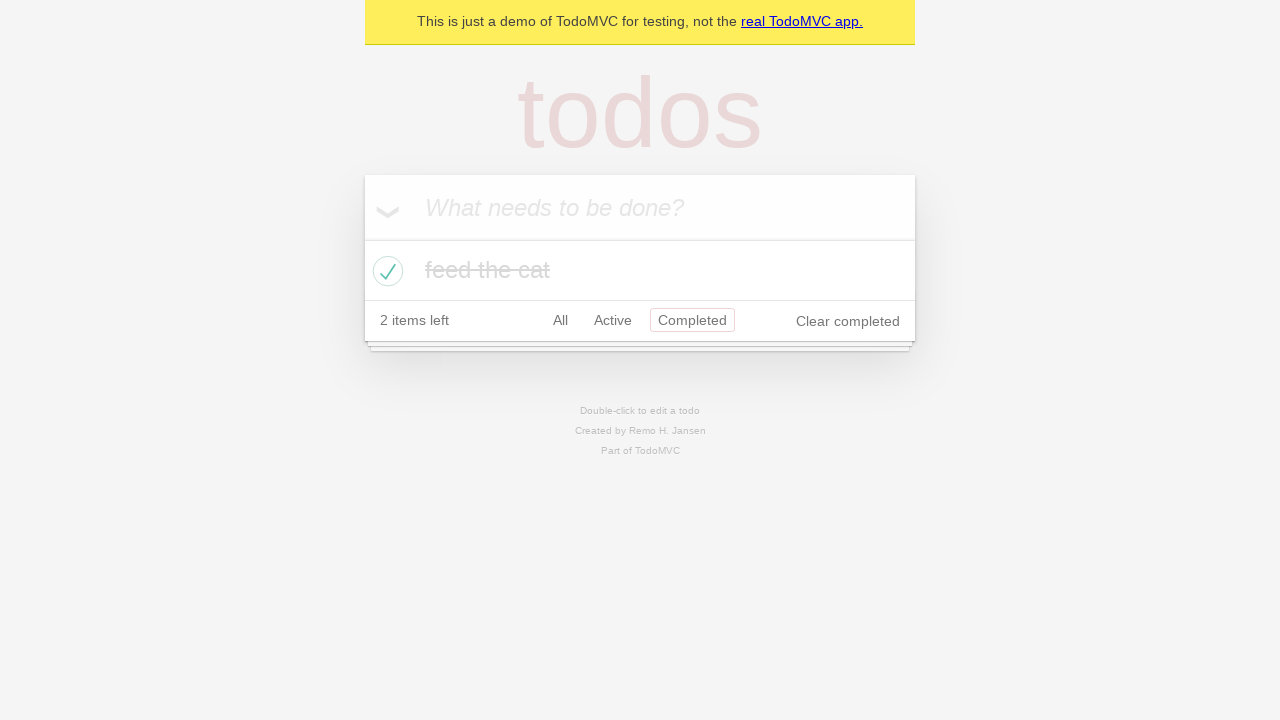